Tests a loading images page by waiting for the loading indicator to show "Done!" and then verifying the award image has loaded with a valid src attribute

Starting URL: https://bonigarcia.dev/selenium-webdriver-java/loading-images.html

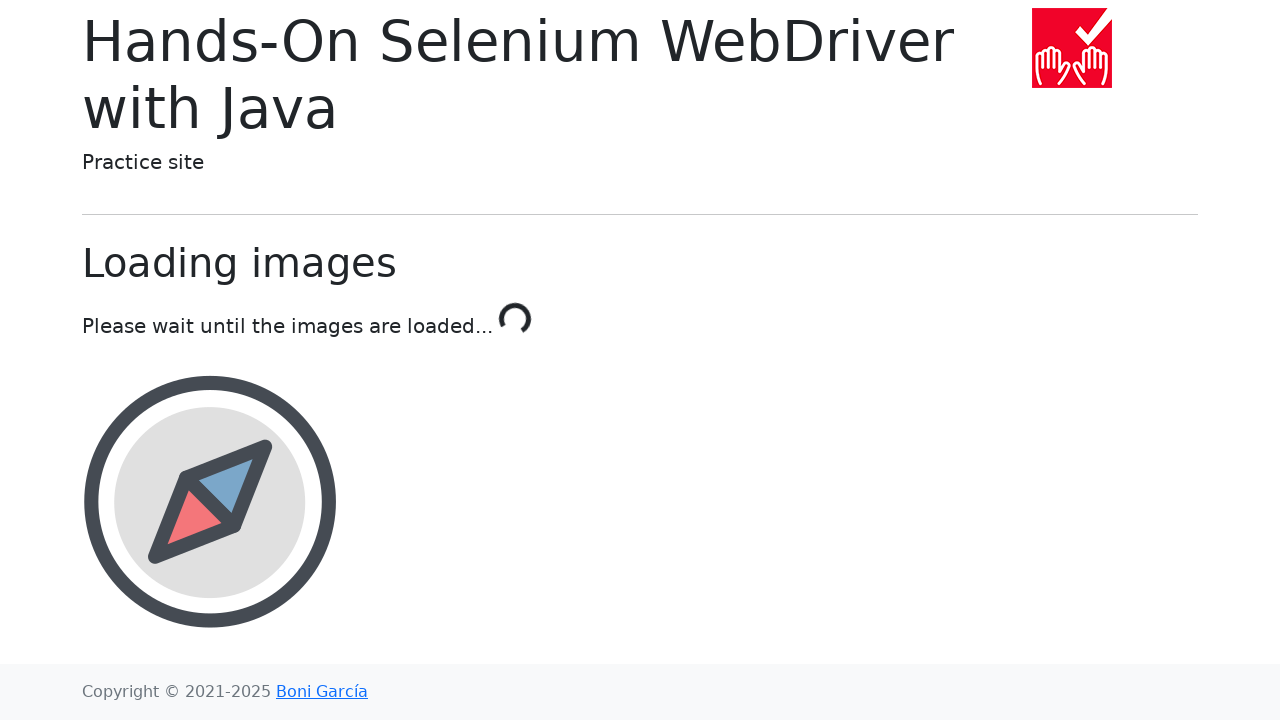

Navigated to loading images test page
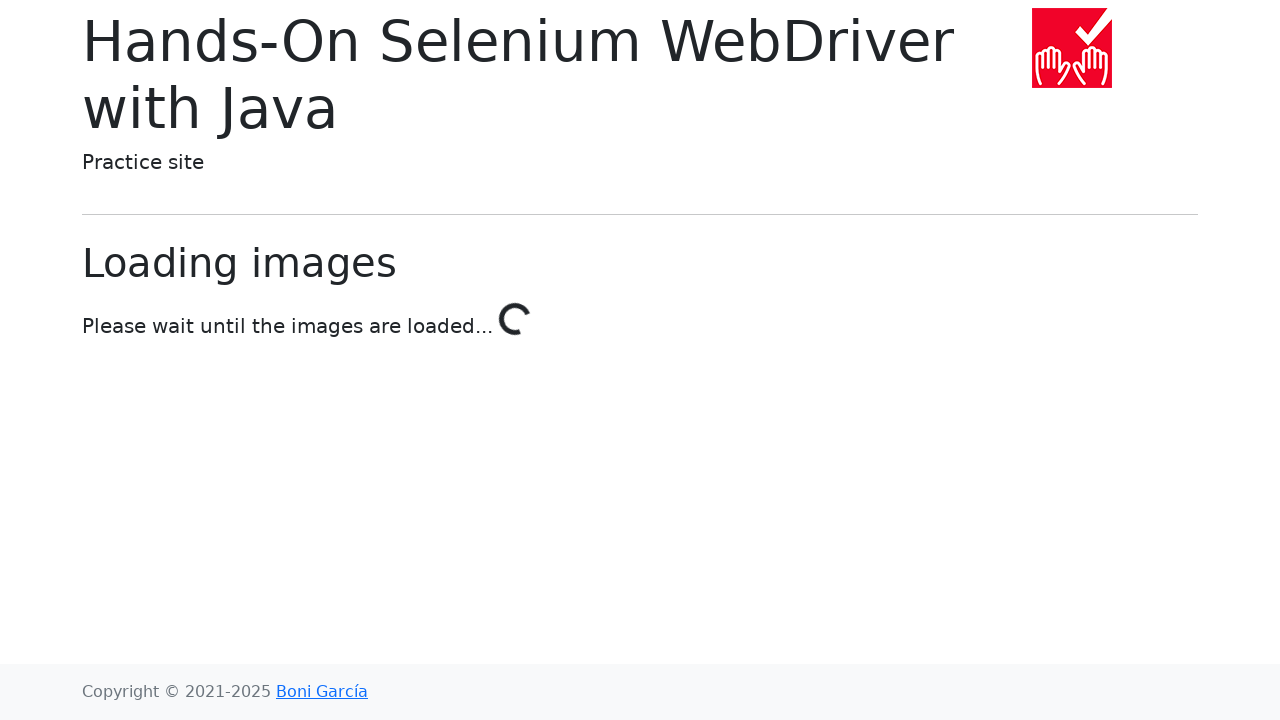

Waited for loading indicator to display 'Done!'
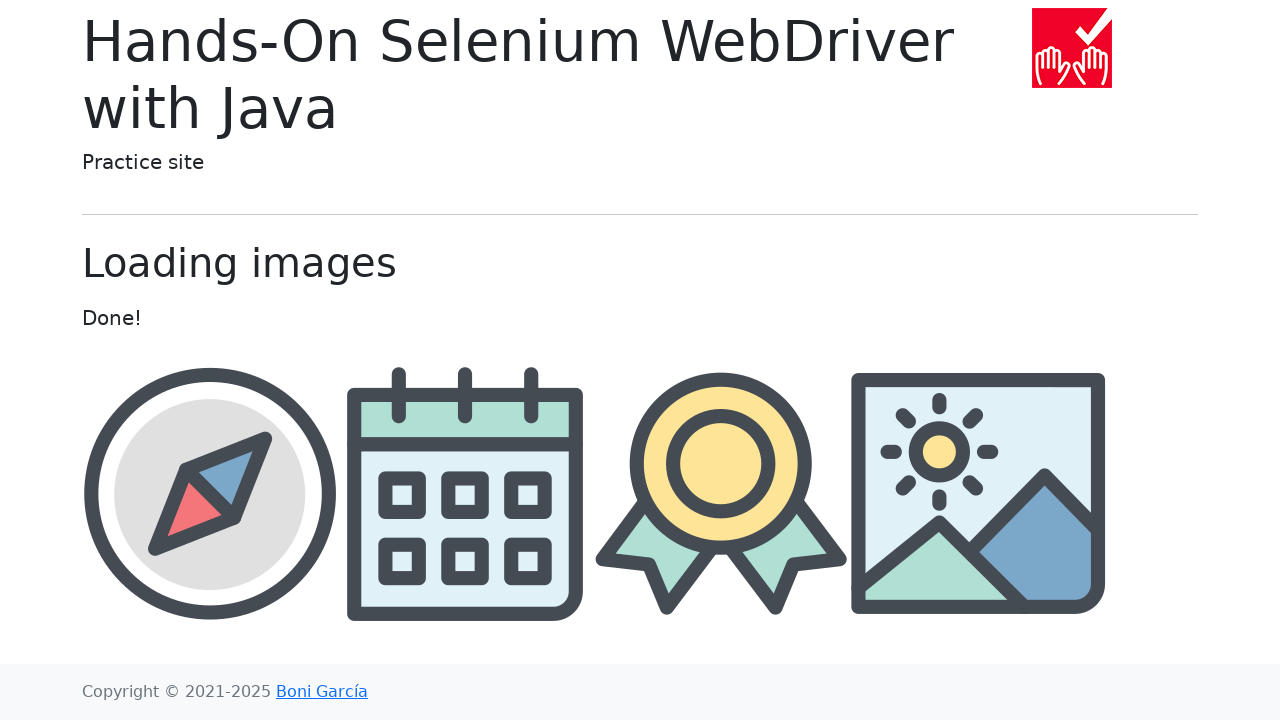

Award image became visible
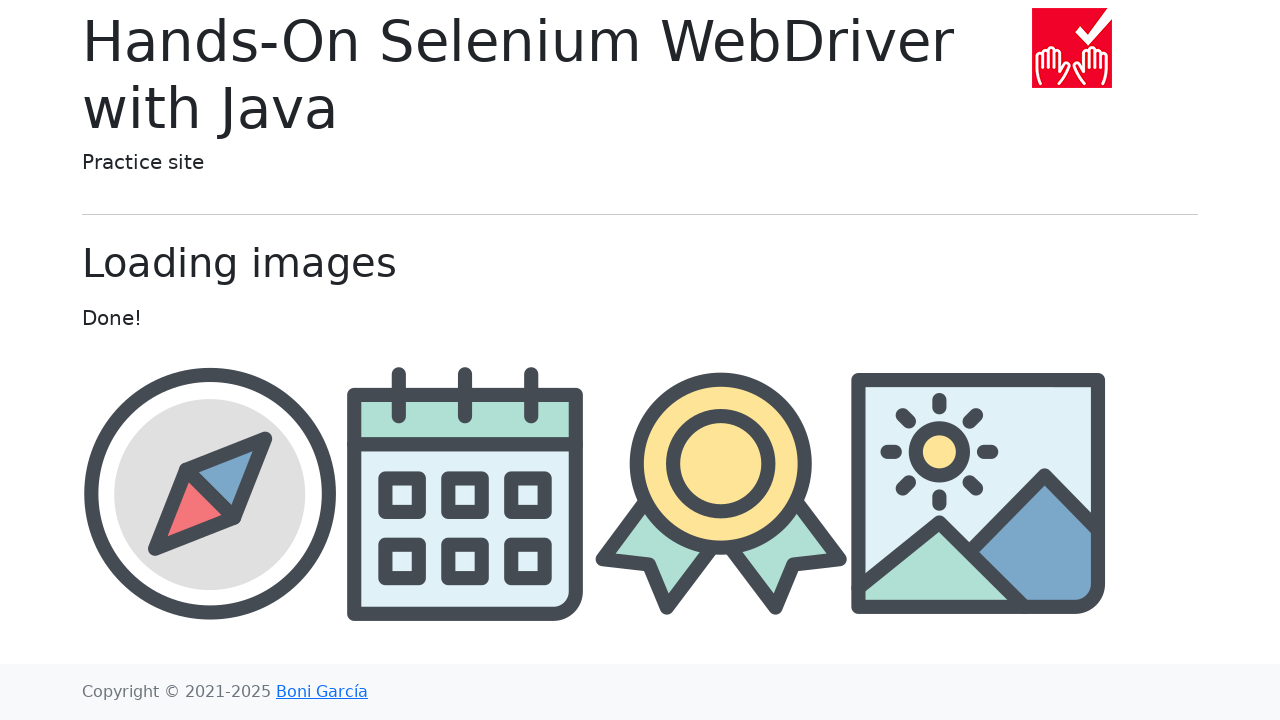

Retrieved award image src attribute: img/award.png
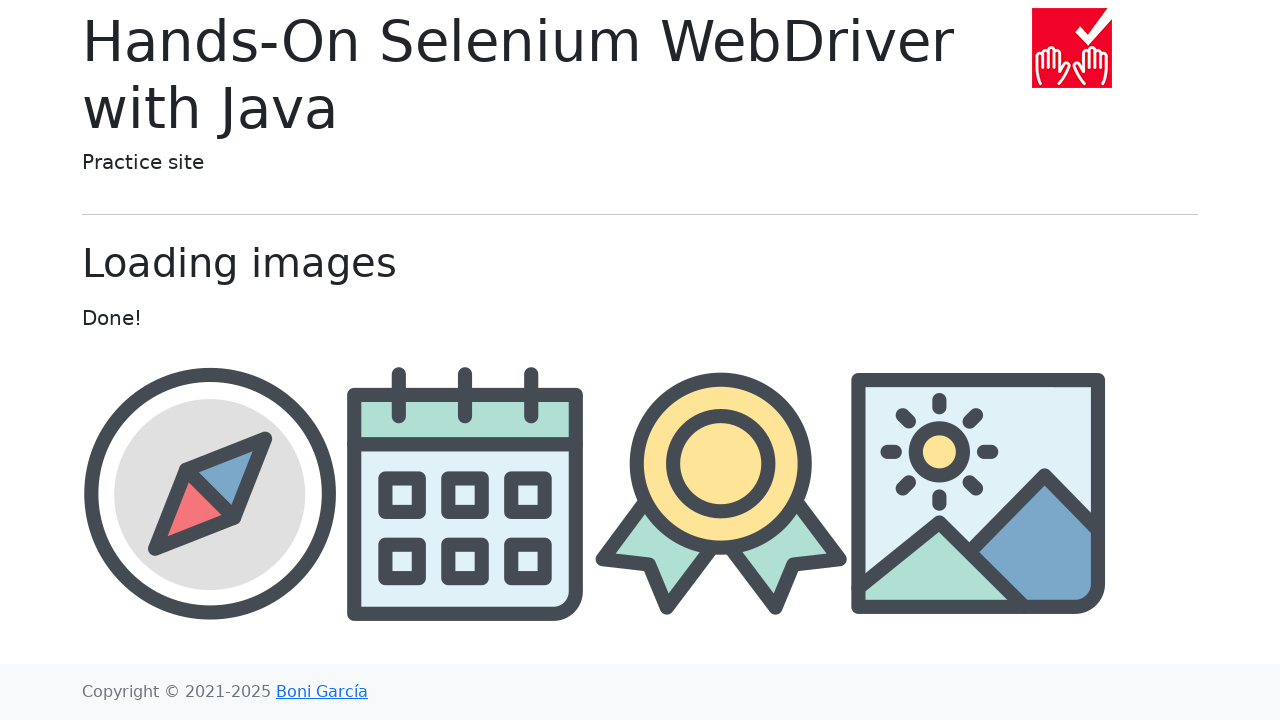

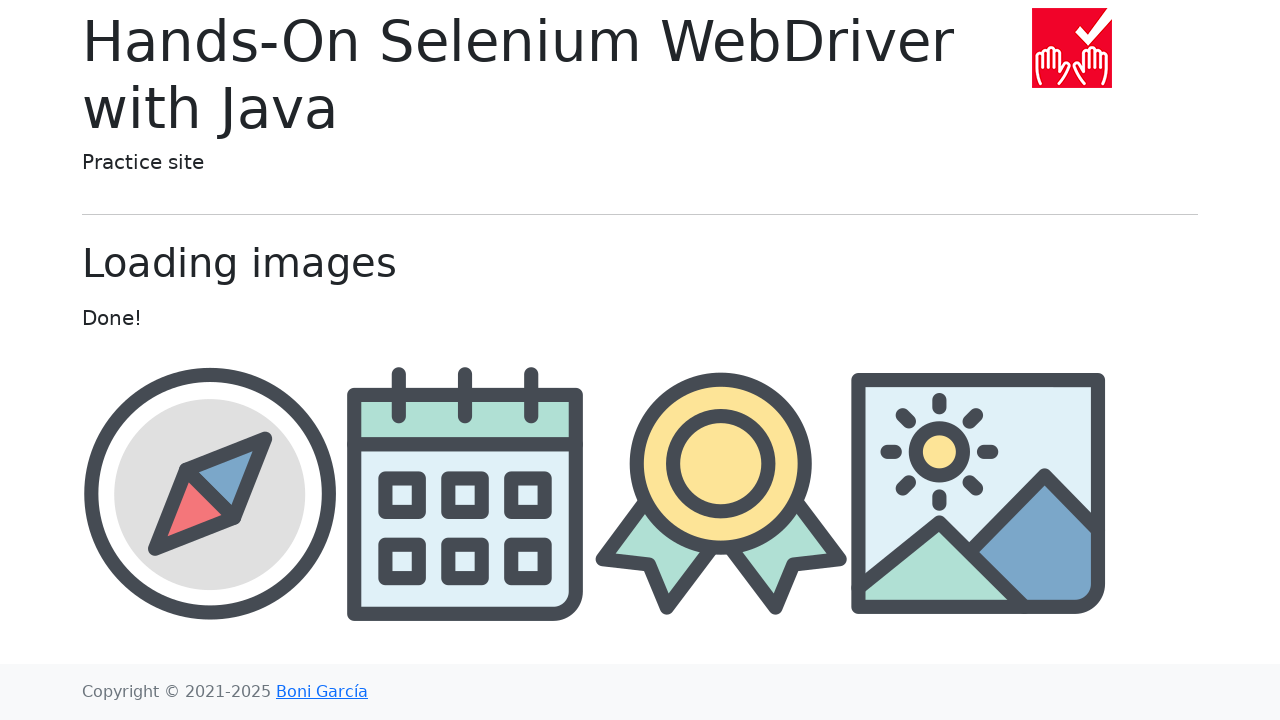